Tests a registration form by filling in three input fields (first name, last name, and email), submitting the form, and verifying the success message appears.

Starting URL: http://suninjuly.github.io/registration1.html

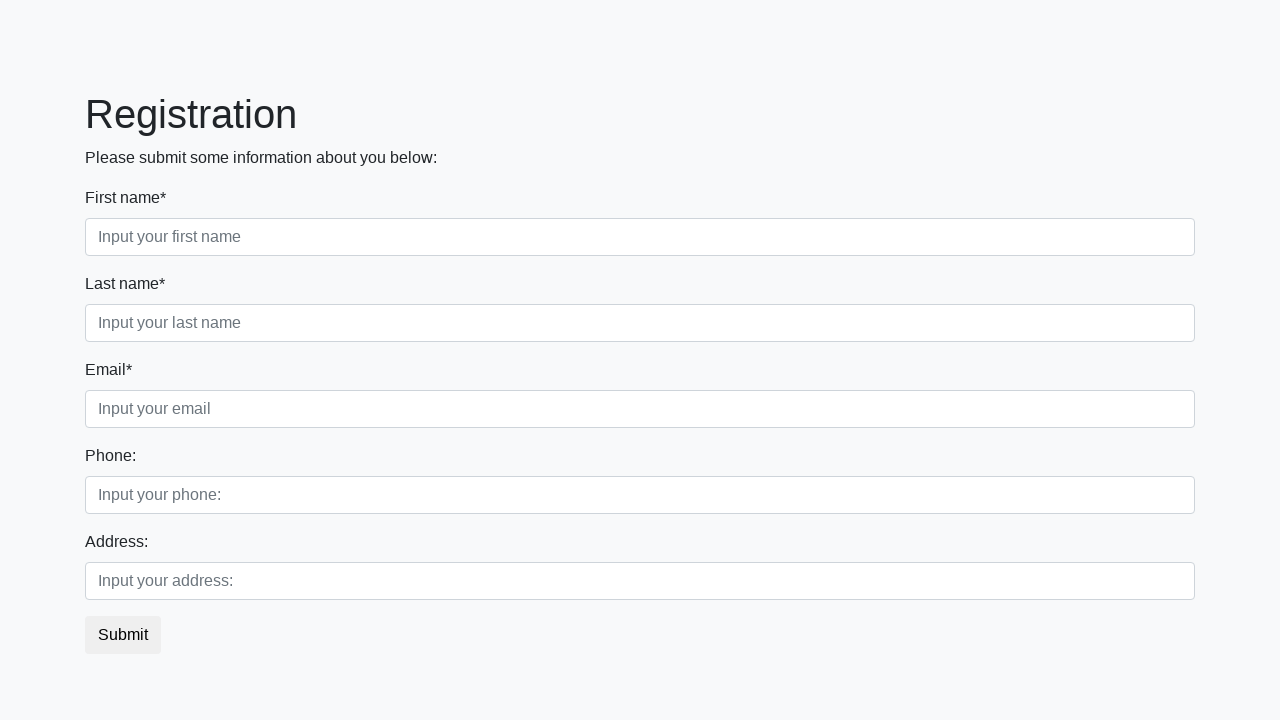

Filled first name field with 'Michael' on .first_block .first
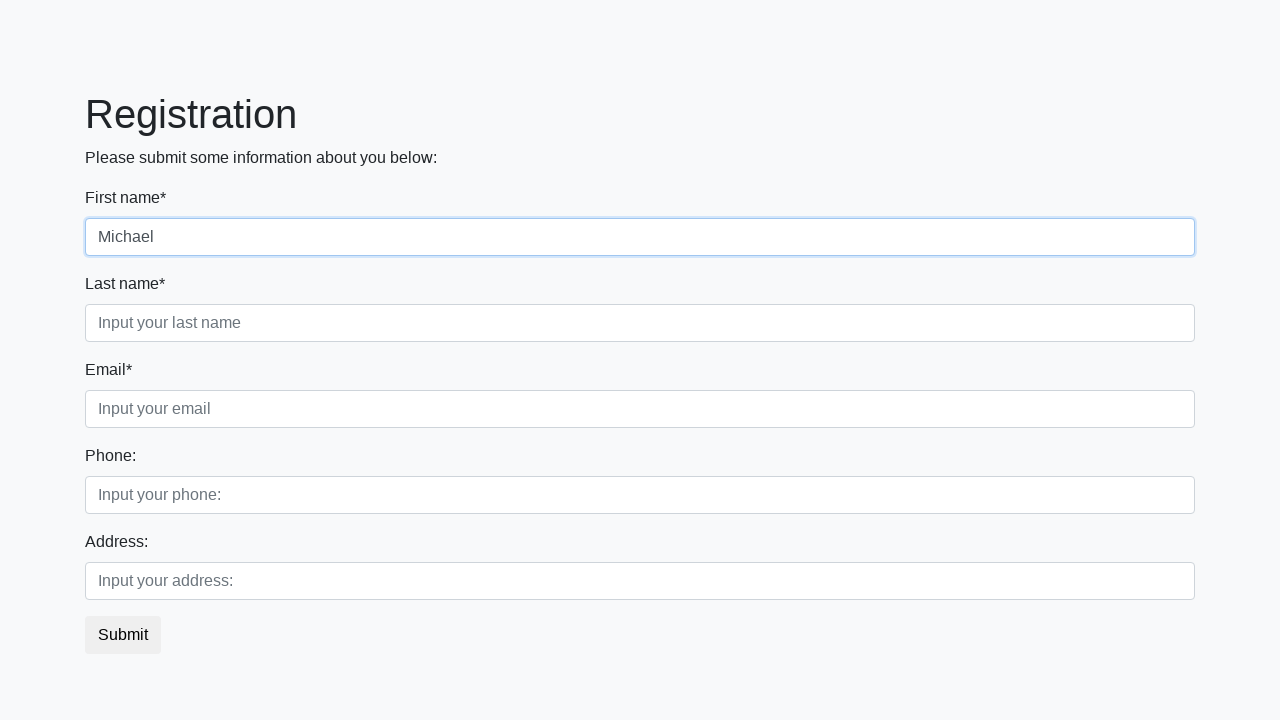

Filled last name field with 'Johnson' on .first_block .second
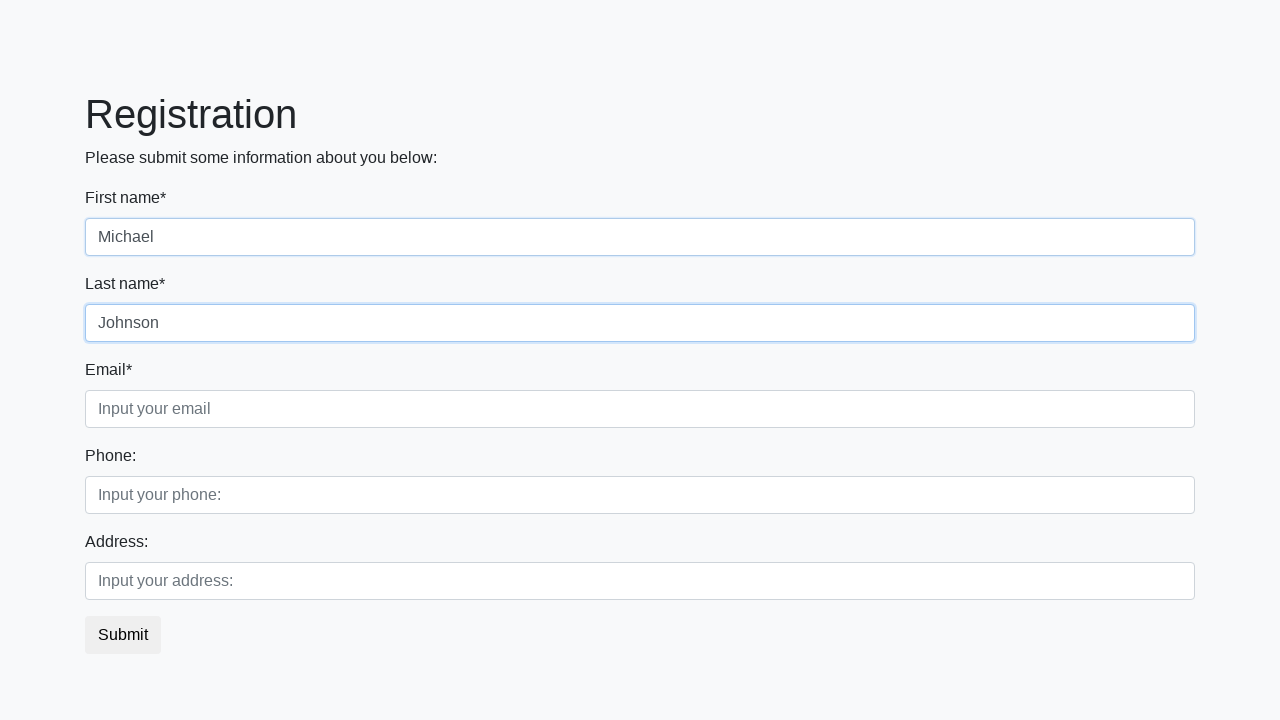

Filled email field with 'michael.johnson@example.com' on .third
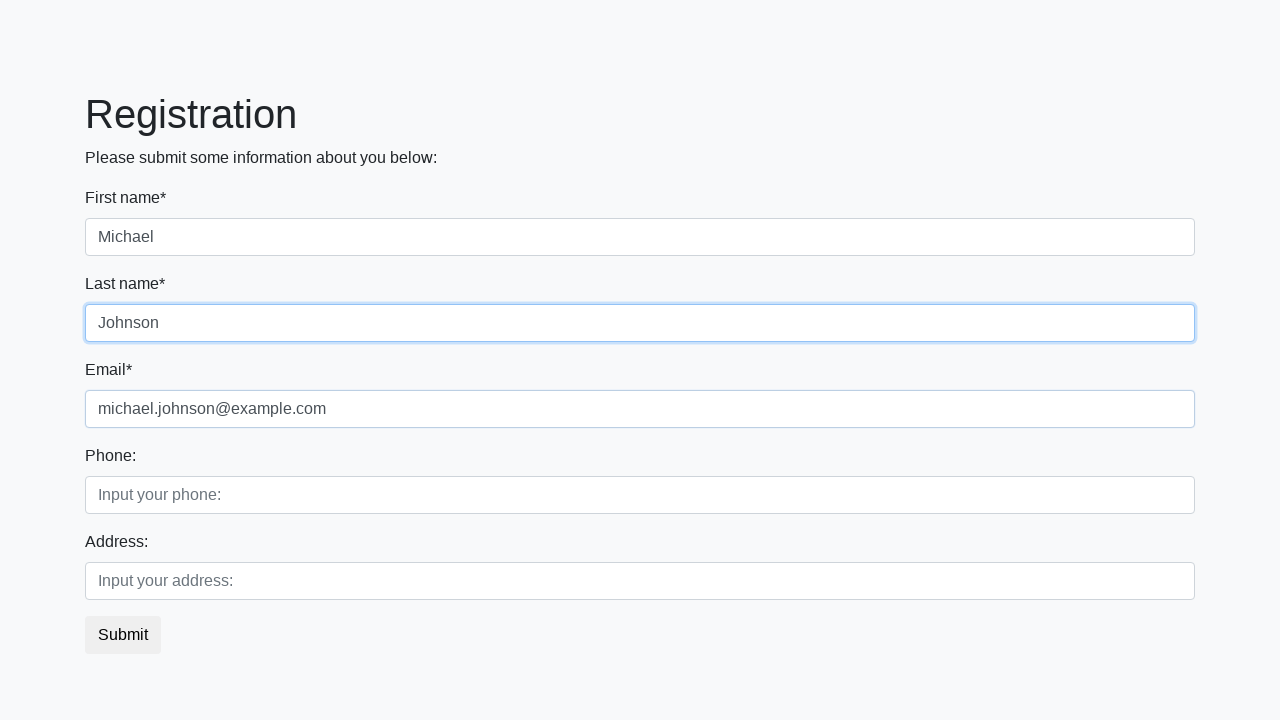

Clicked Submit button at (123, 635) on button.btn
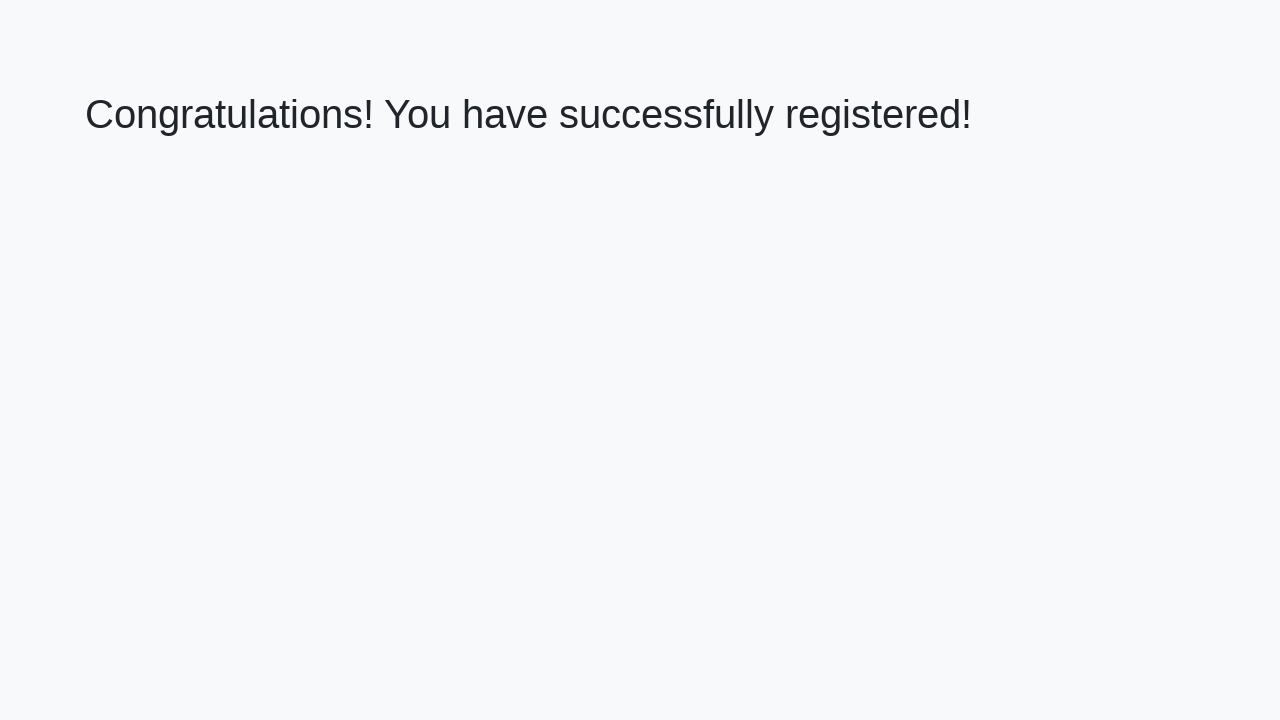

Success message element loaded
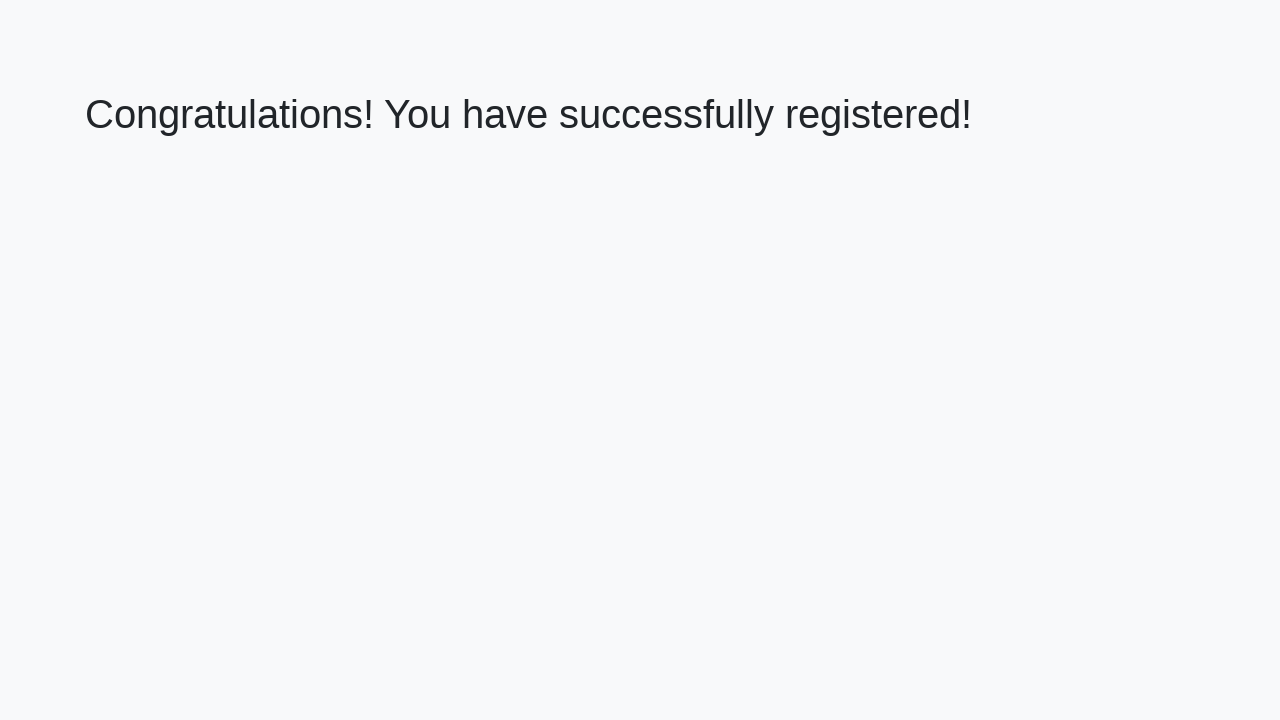

Retrieved success message: 'Congratulations! You have successfully registered!'
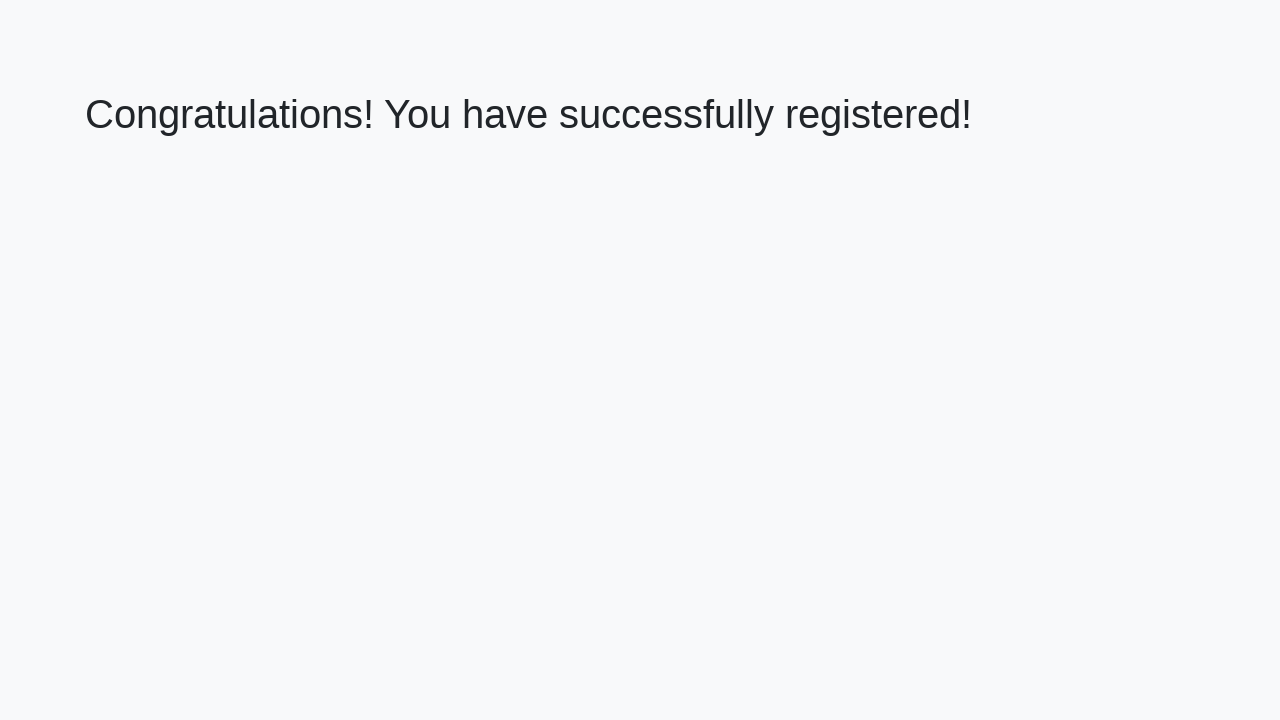

Verified success message text matches expected value
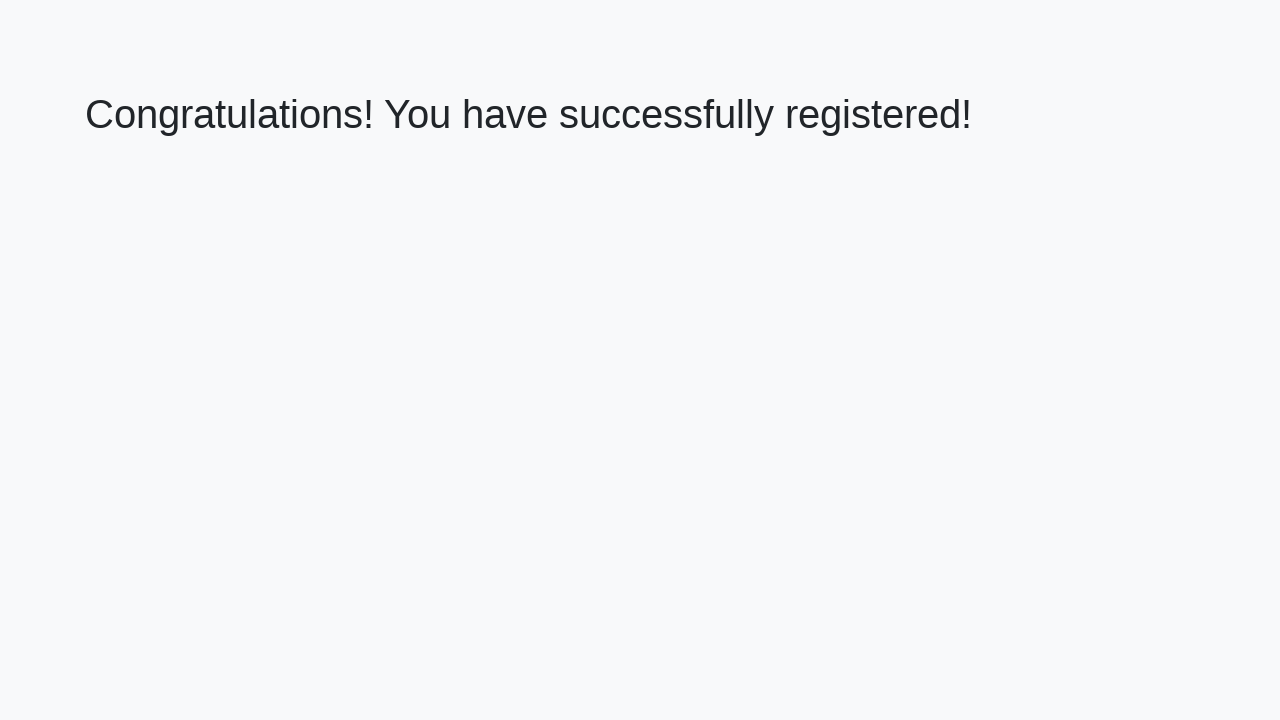

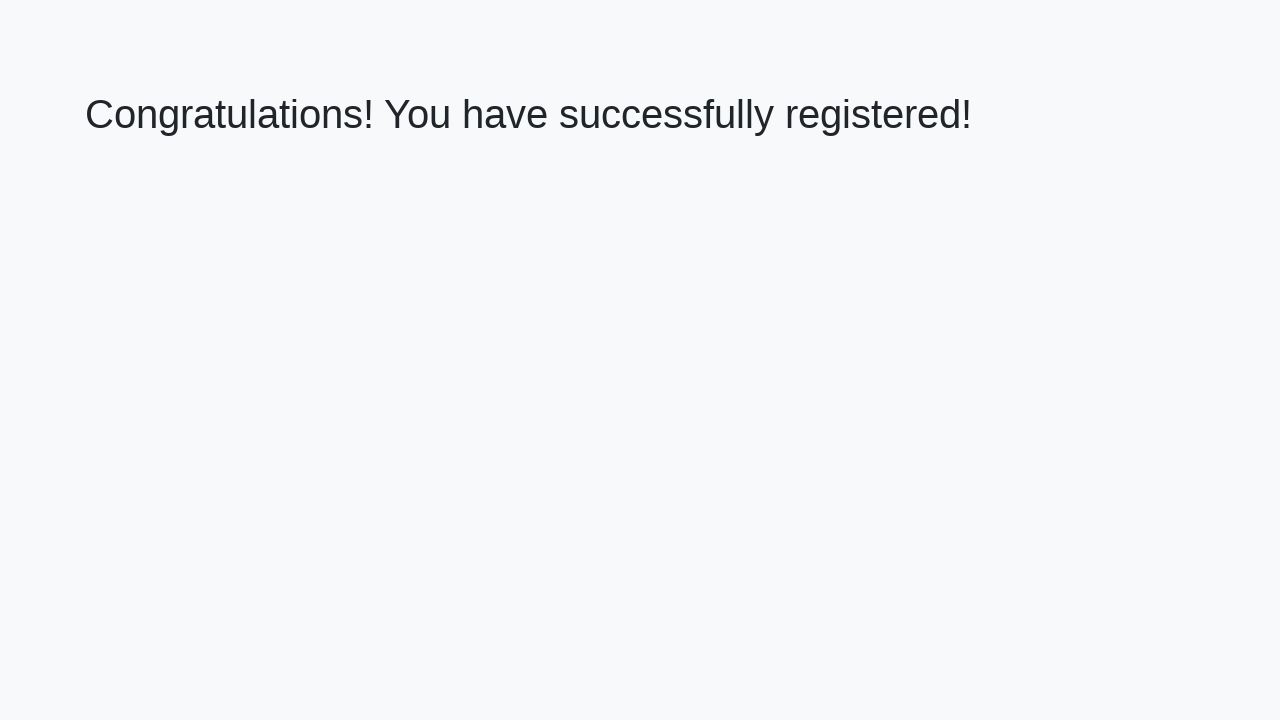